Tests the add/remove elements functionality by clicking "Add Element" button, verifying a "Delete" button appears, clicking it, and verifying the element is removed from the DOM.

Starting URL: https://practice.cydeo.com/add_remove_elements/

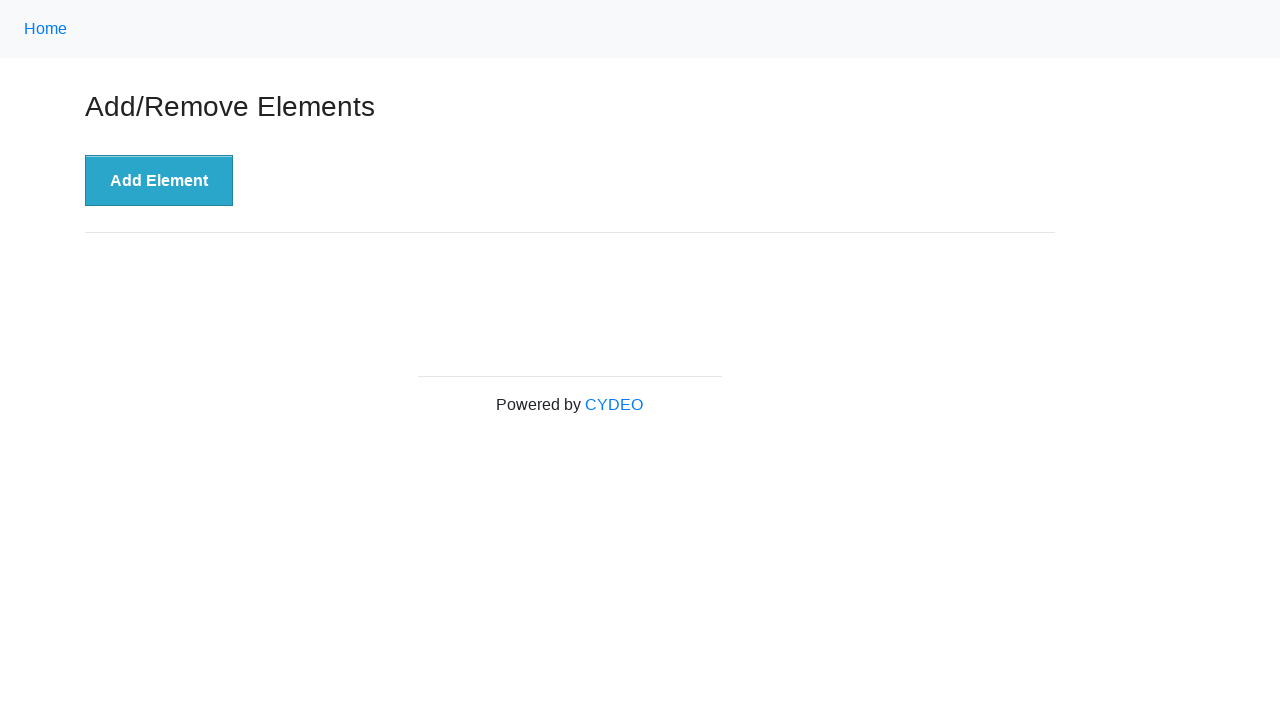

Clicked 'Add Element' button at (159, 181) on xpath=//button[.='Add Element']
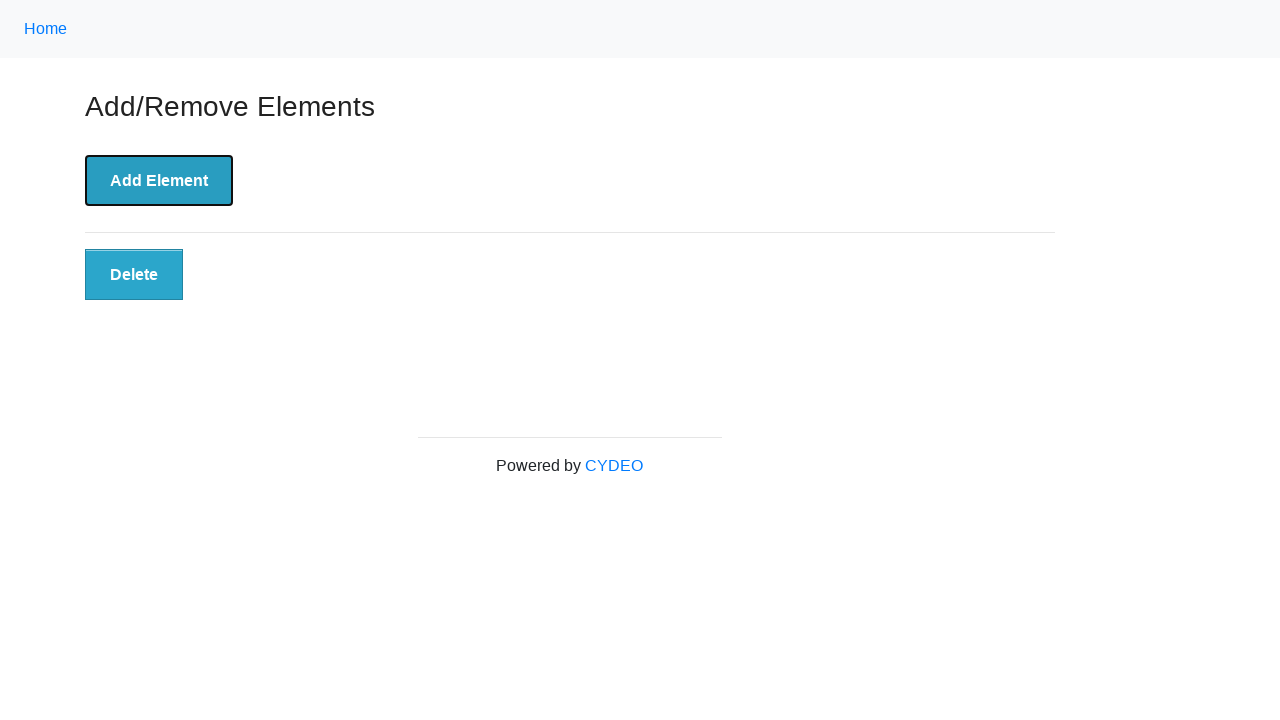

Located Delete button element
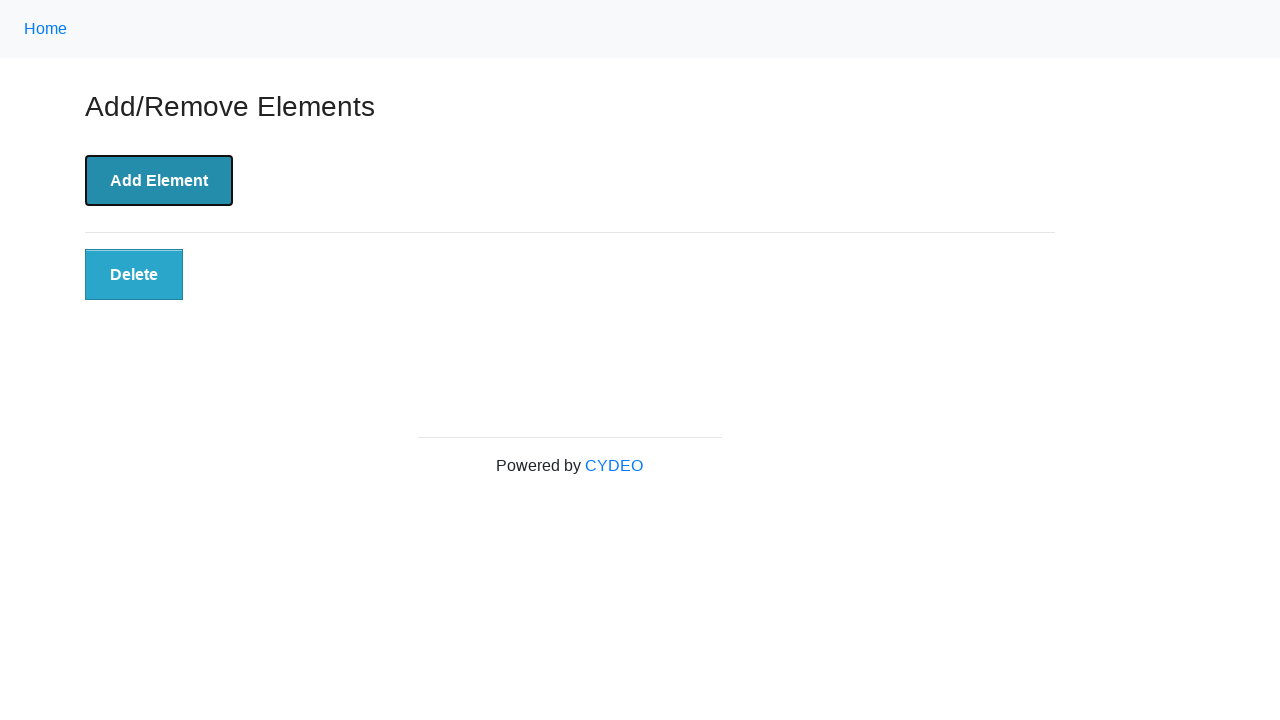

Verified Delete button is visible
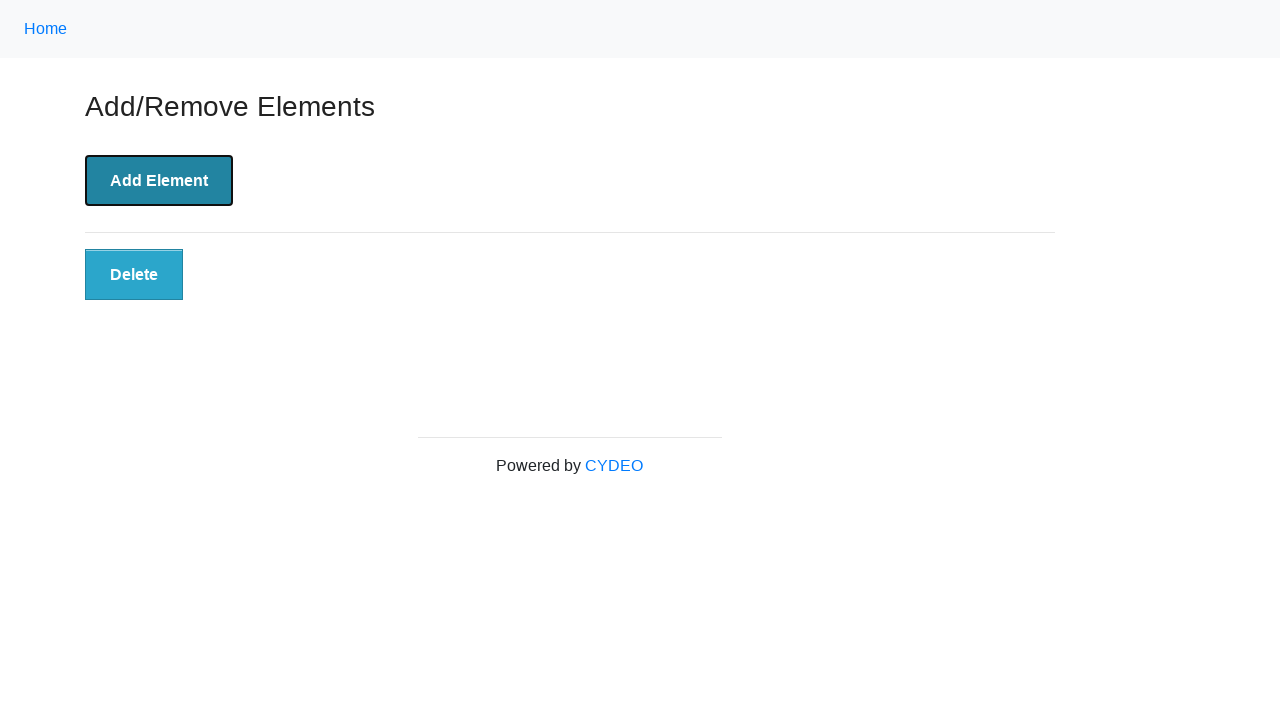

Clicked Delete button at (134, 275) on xpath=//button[@class='added-manually']
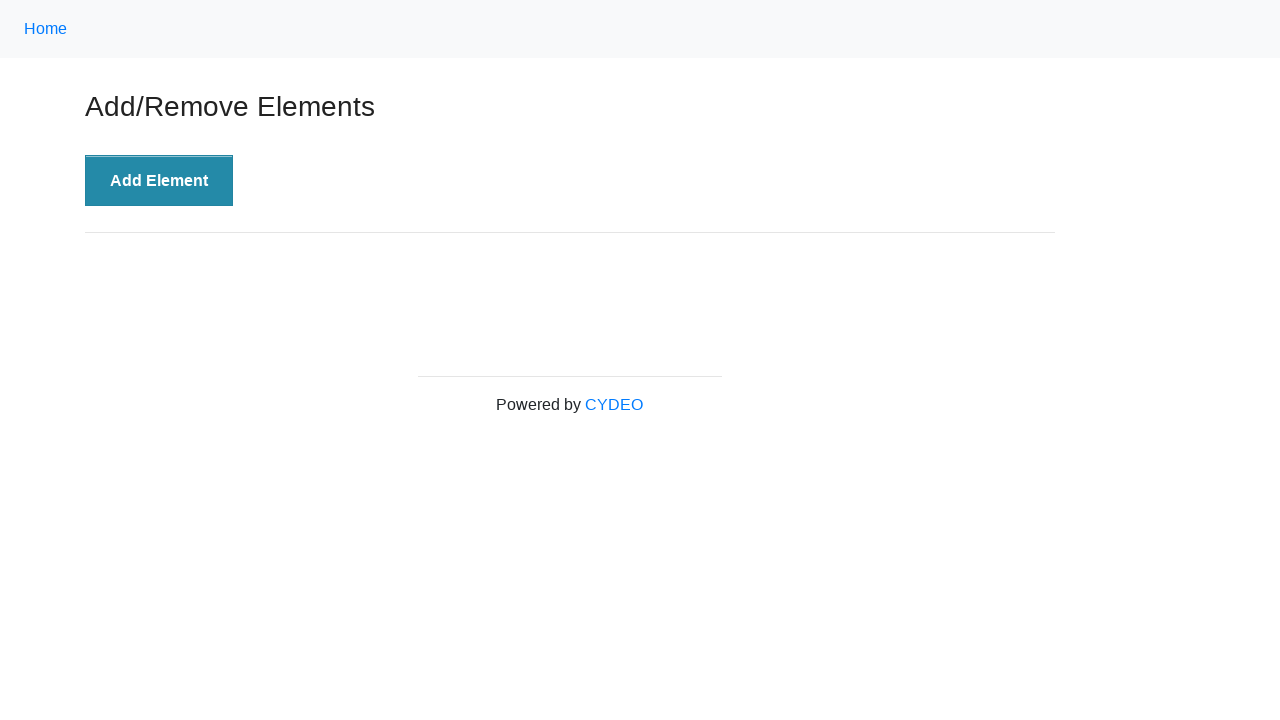

Verified Delete button is detached from DOM (element removed)
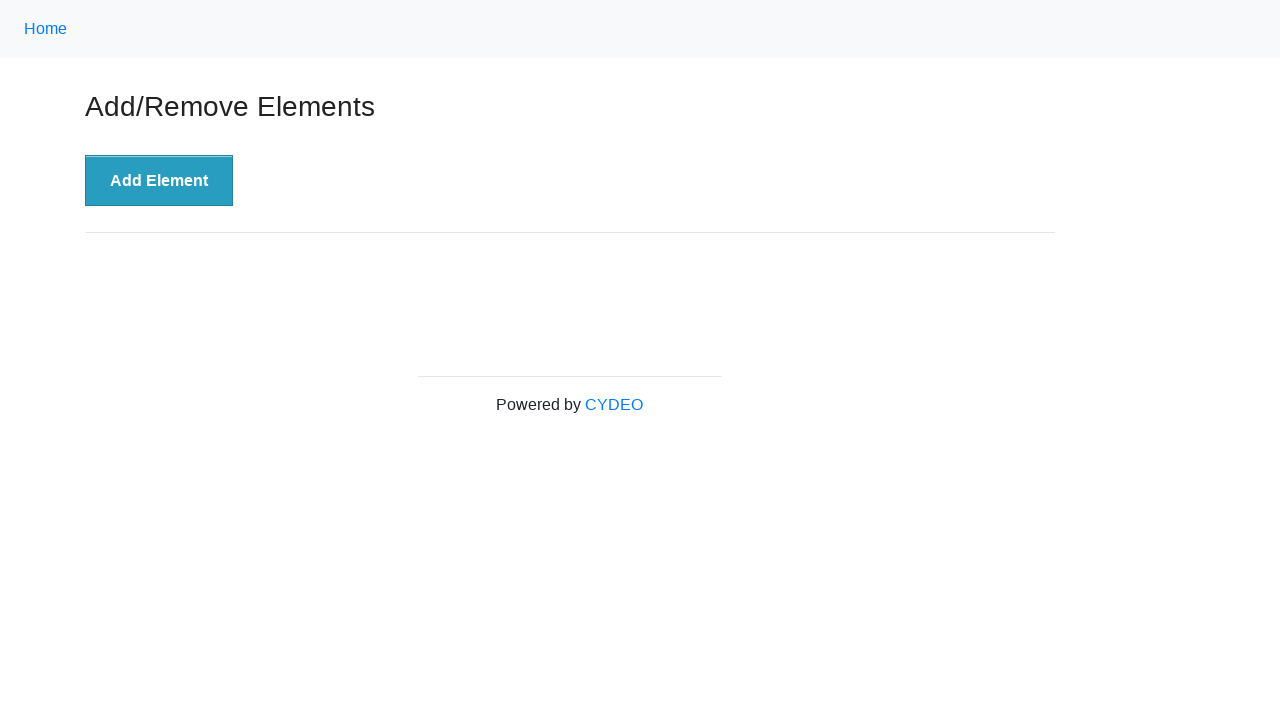

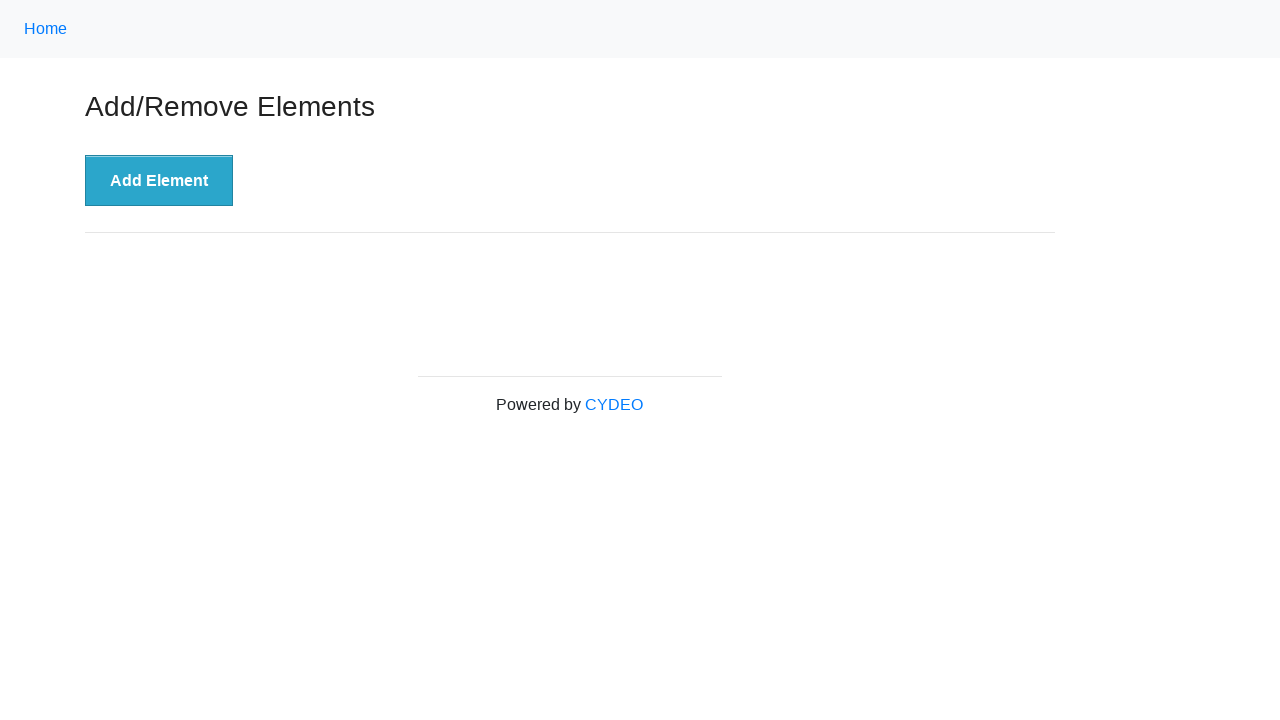